Navigates to a CSDN blog page and verifies that blog article links are present on the page

Starting URL: https://blog.csdn.net/lzw_java?type=blog

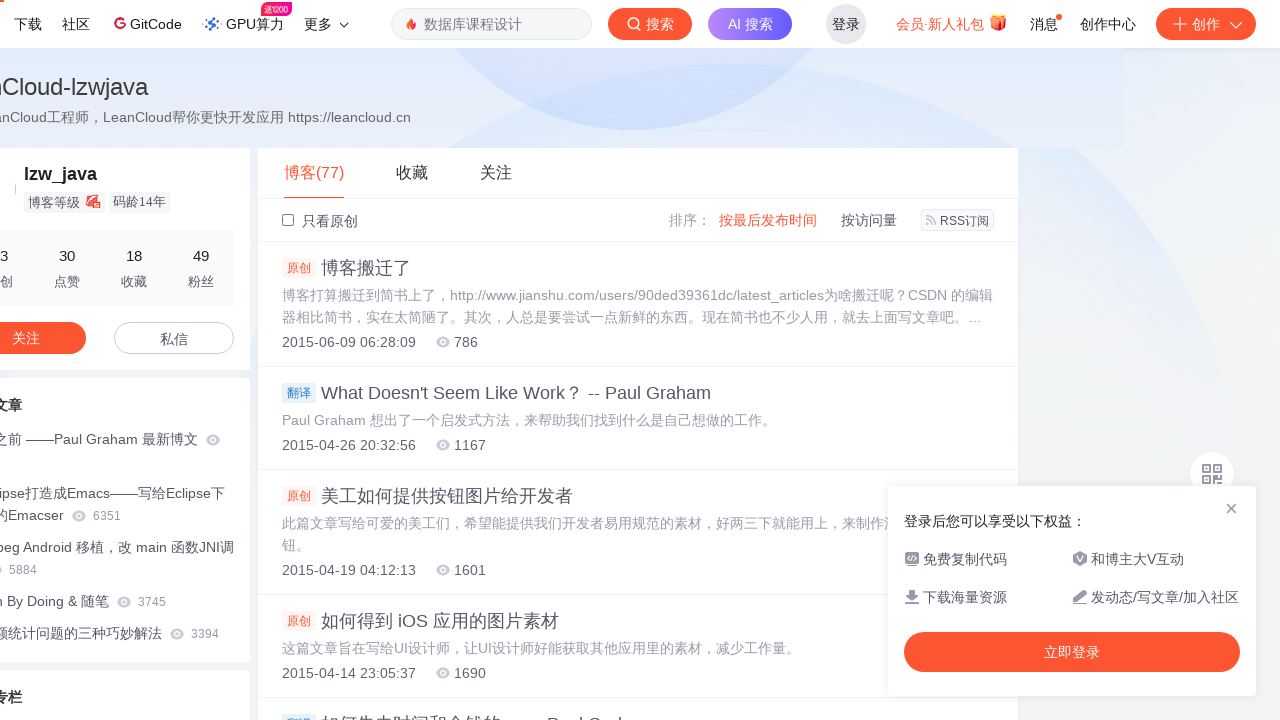

Waited for links to load on CSDN blog page
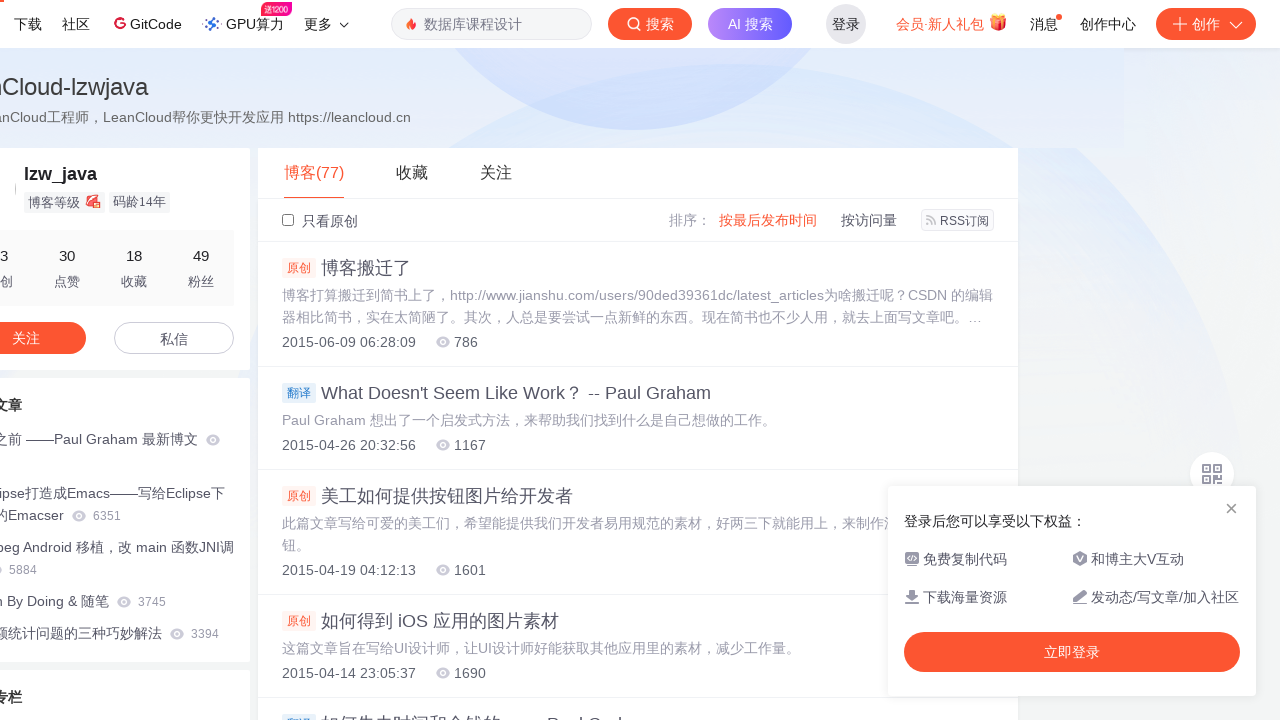

Verified blog article links are present on the page
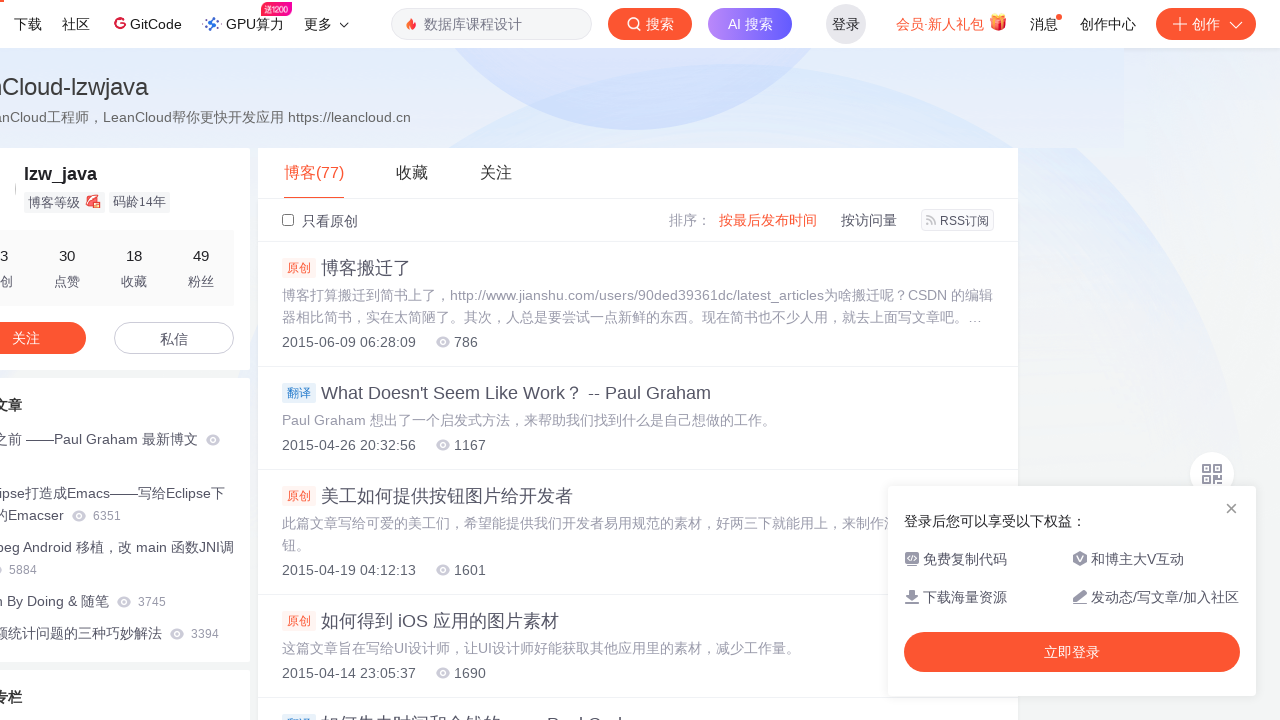

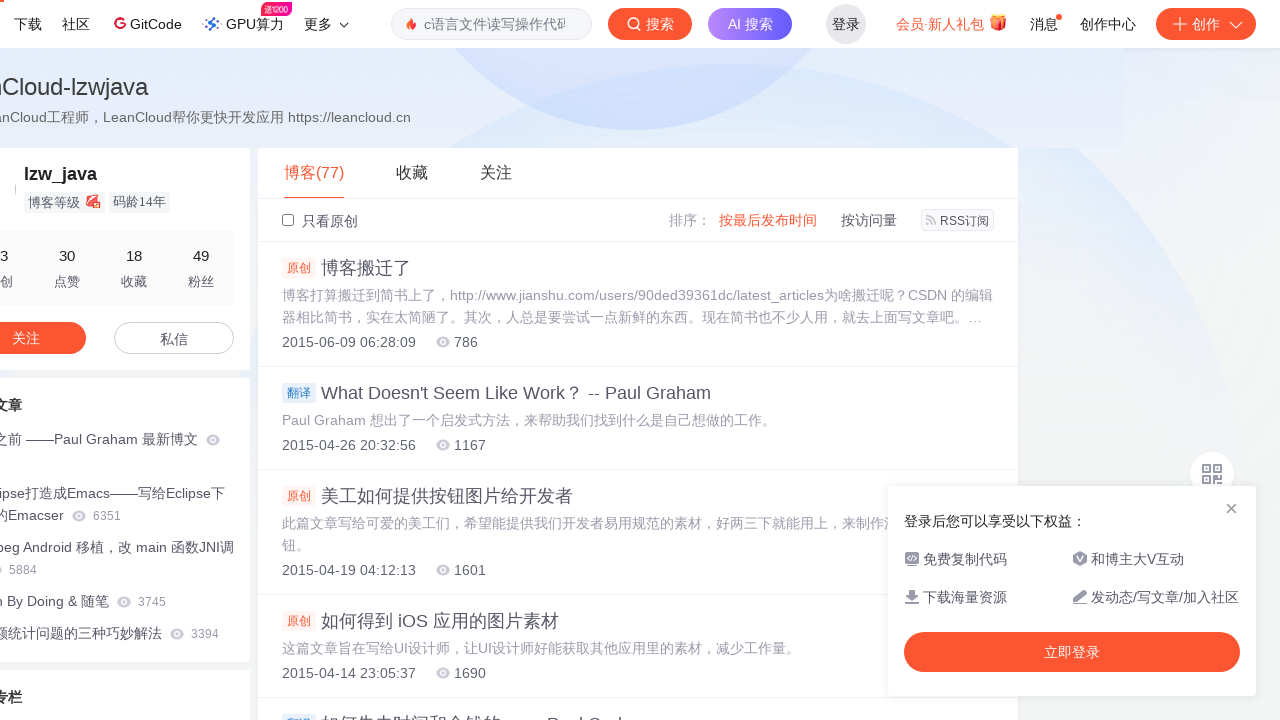